Tests form controls on an automation practice page by selecting checkboxes, radio buttons, and verifying element visibility

Starting URL: https://rahulshettyacademy.com/AutomationPractice/

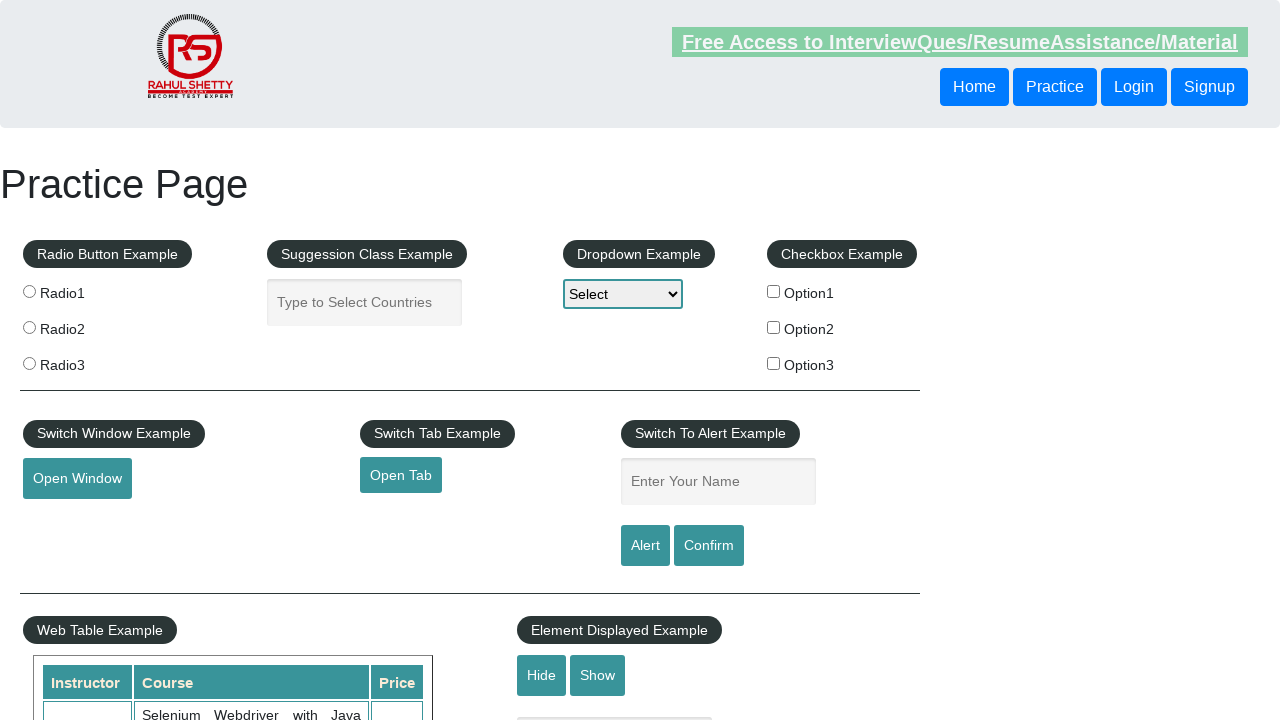

Navigated to automation practice page
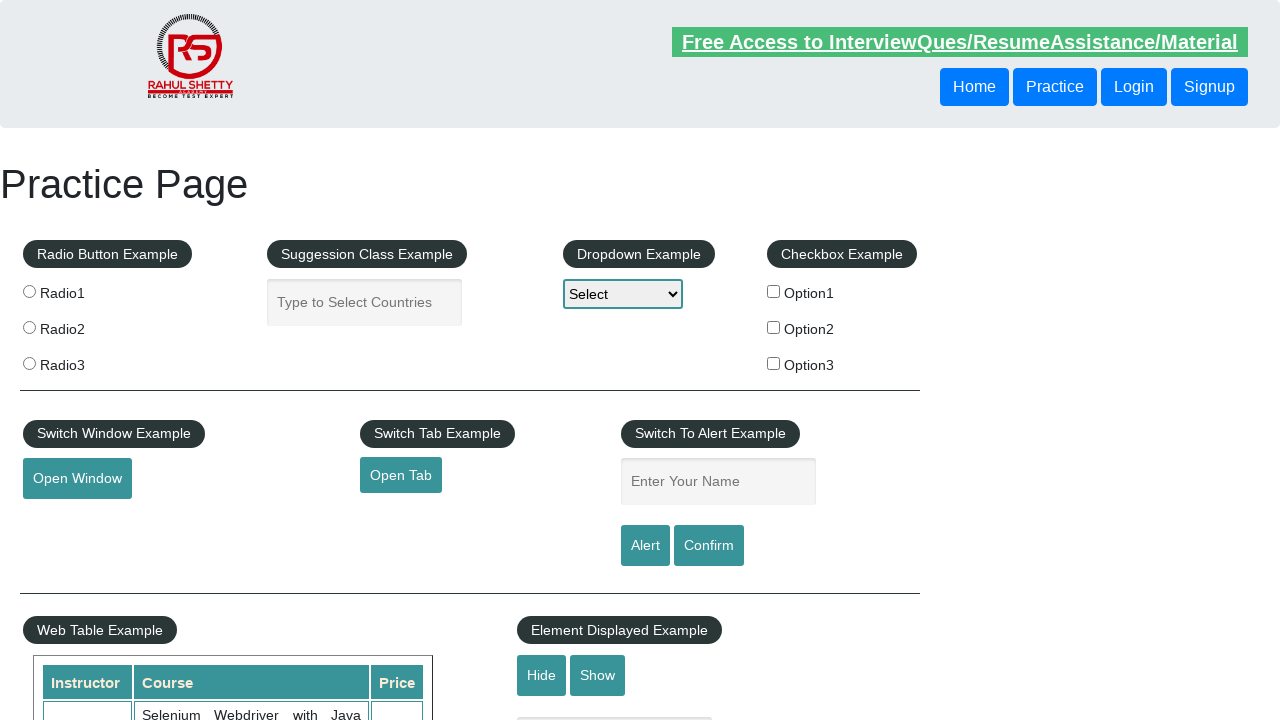

Located all checkboxes in checkbox example section
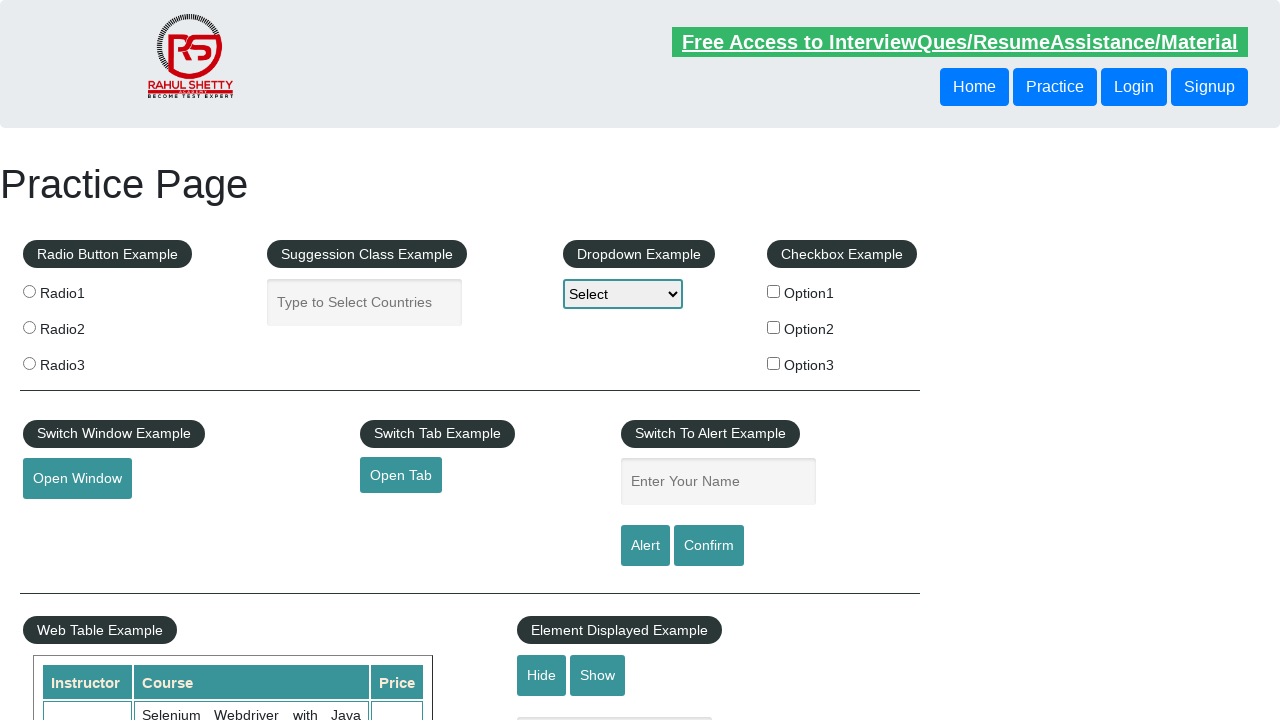

Selected checkbox with value 'option2' at (774, 327) on div#checkbox-example input[type='checkbox'] >> nth=1
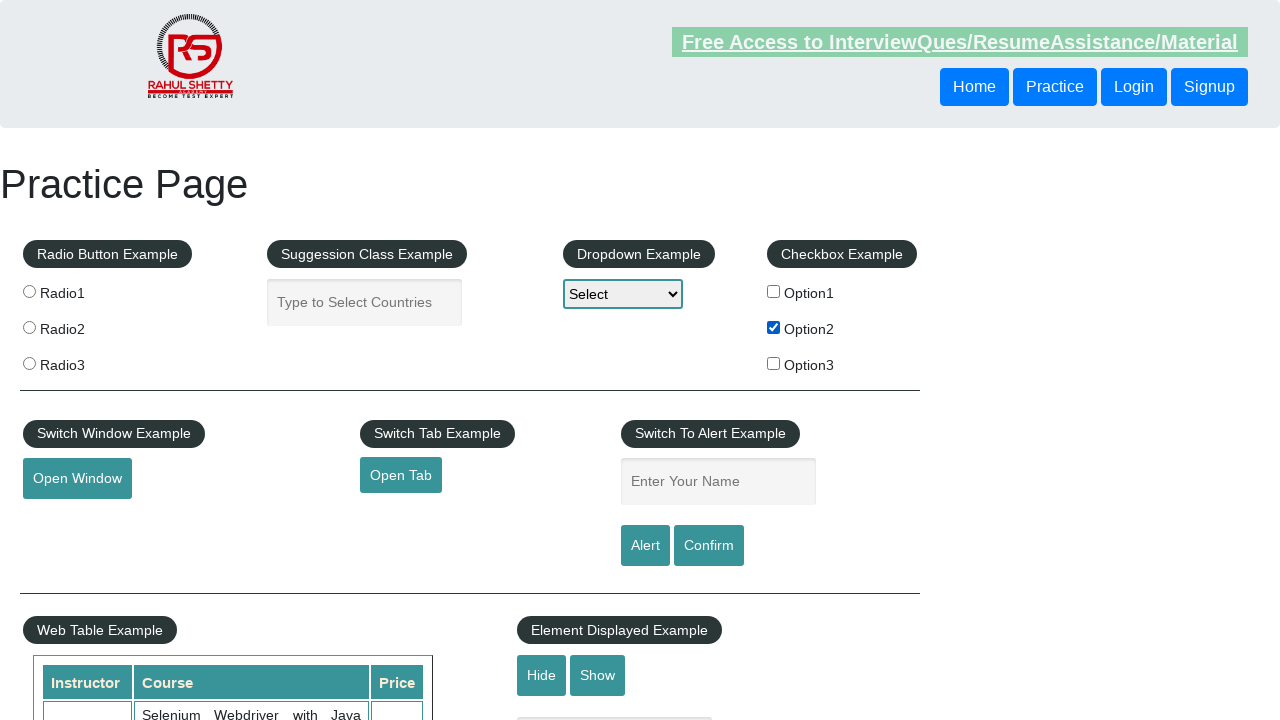

Located all radio buttons in radio button example section
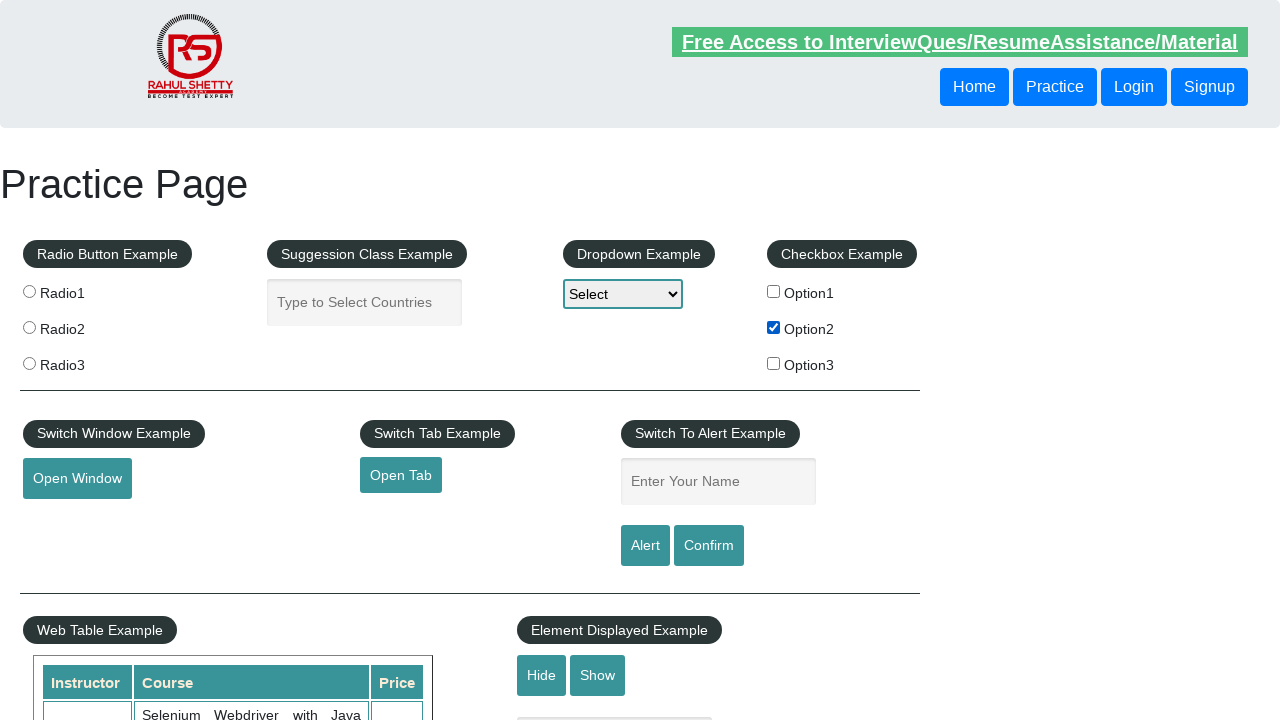

Selected radio button with value 'radio3' at (29, 363) on div#radio-btn-example input[type='radio'] >> nth=2
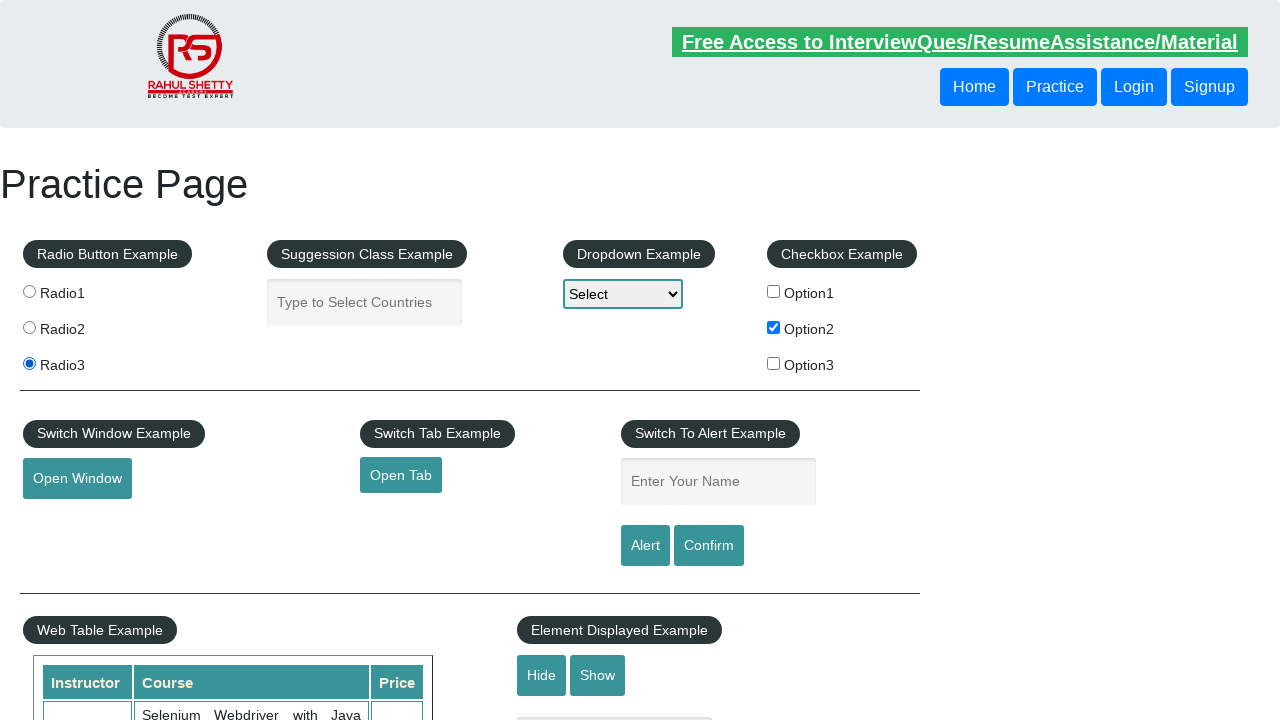

Clicked hide button to hide text field at (542, 675) on #hide-textbox
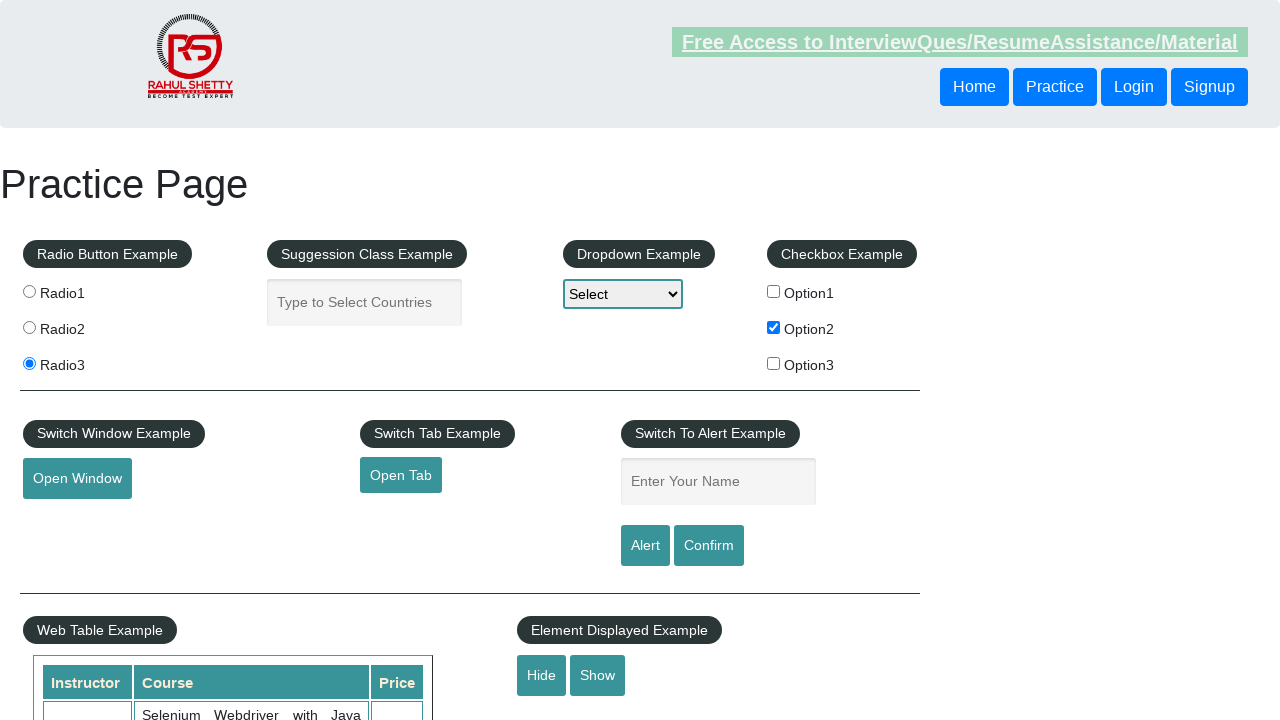

Verified that text field is hidden
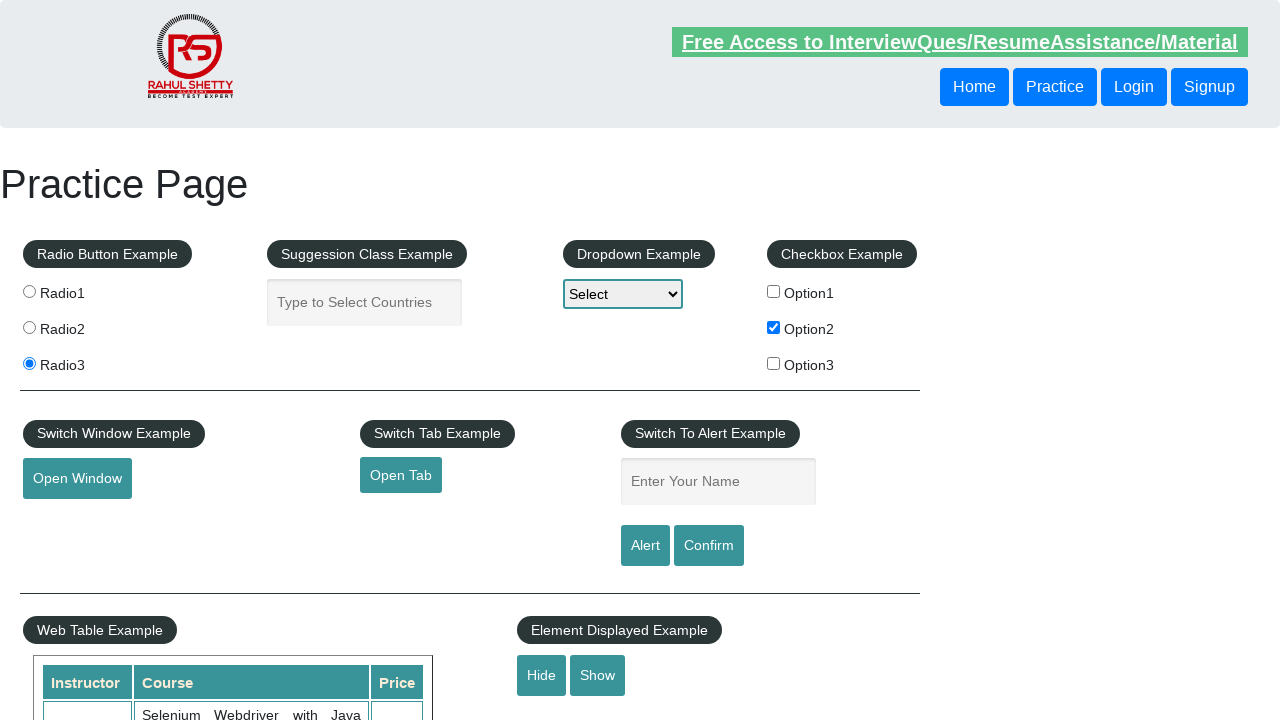

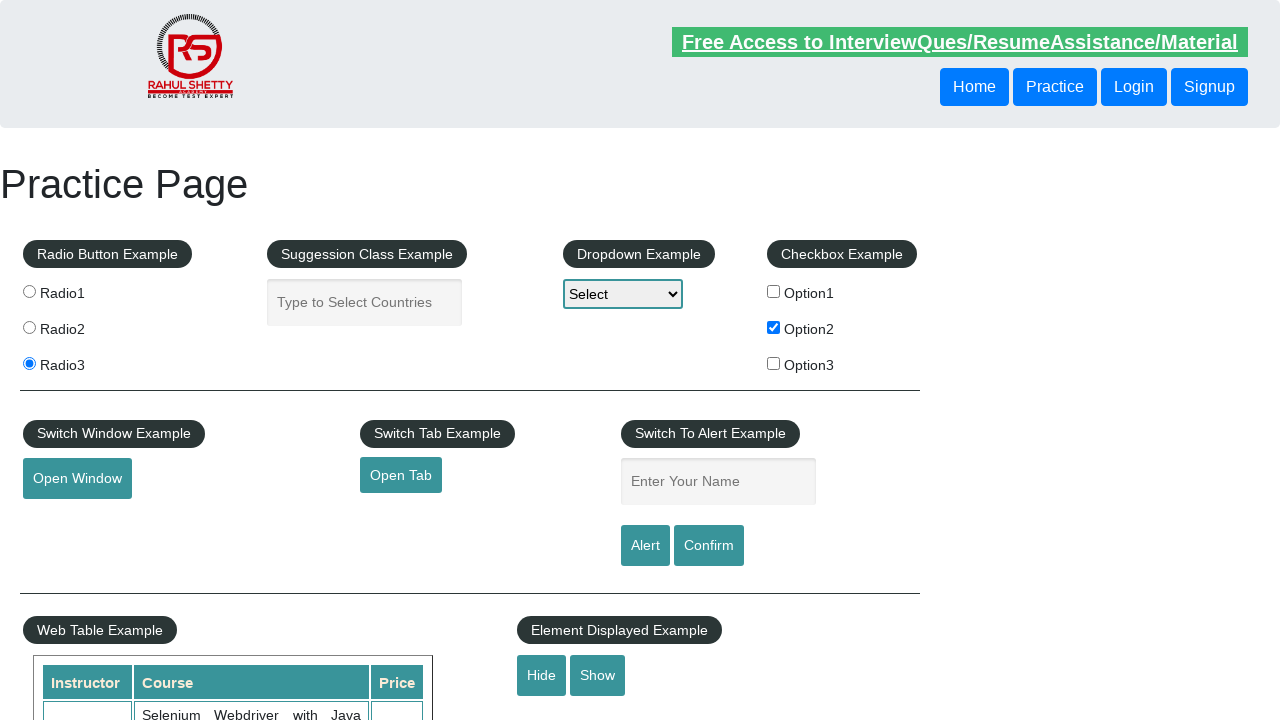